Navigates to the Team page and verifies team member names using array verification approach.

Starting URL: http://www.99-bottles-of-beer.net/

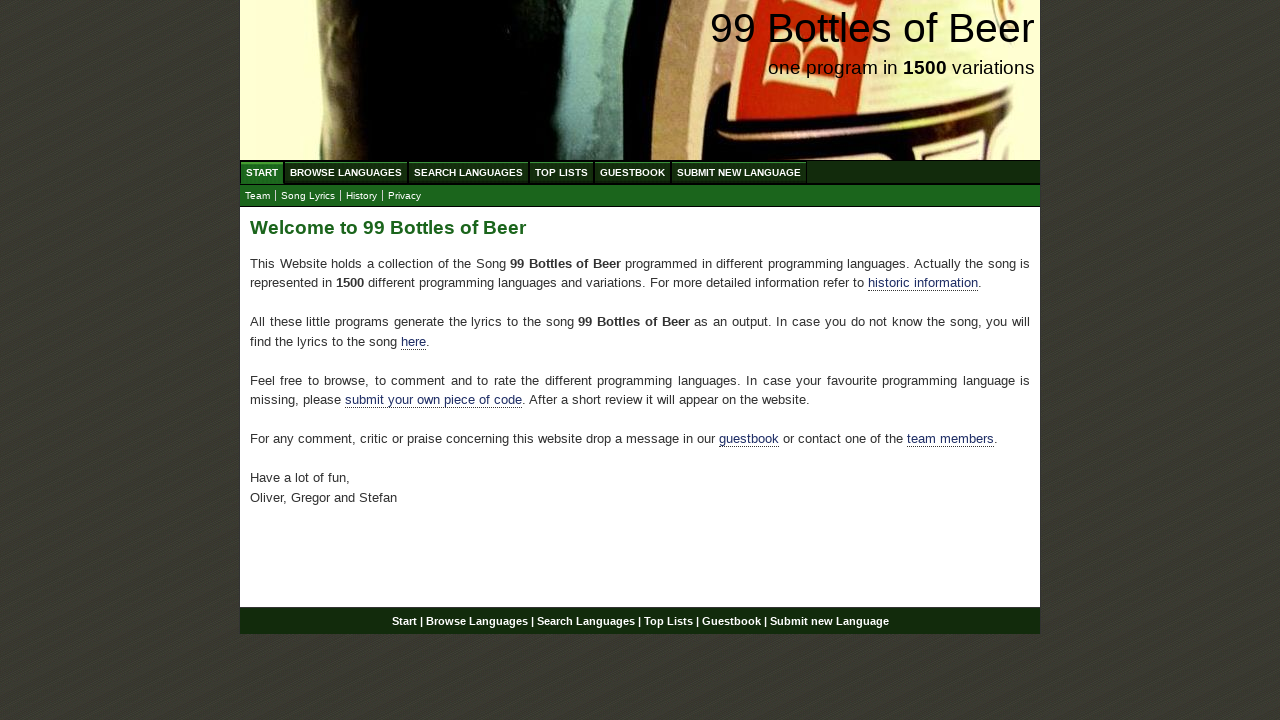

Clicked on Team submenu link at (258, 196) on #submenu a[href='team.html']
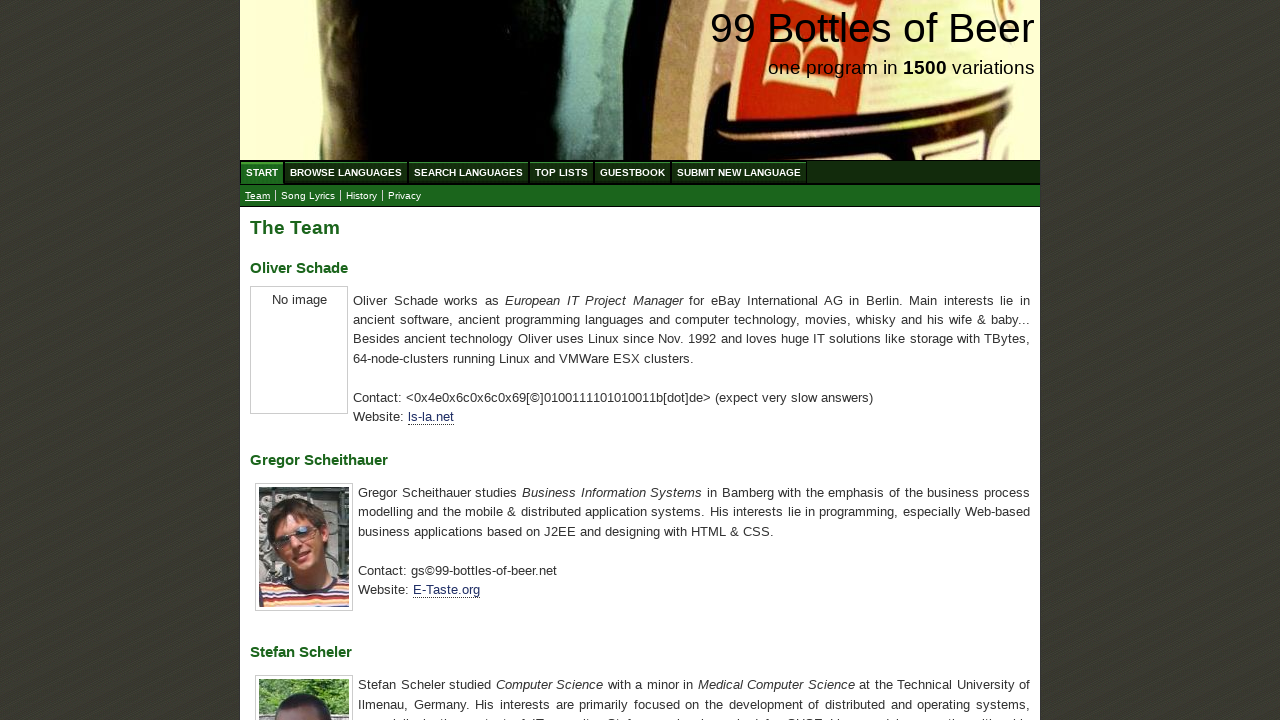

Team page loaded and team member names are visible
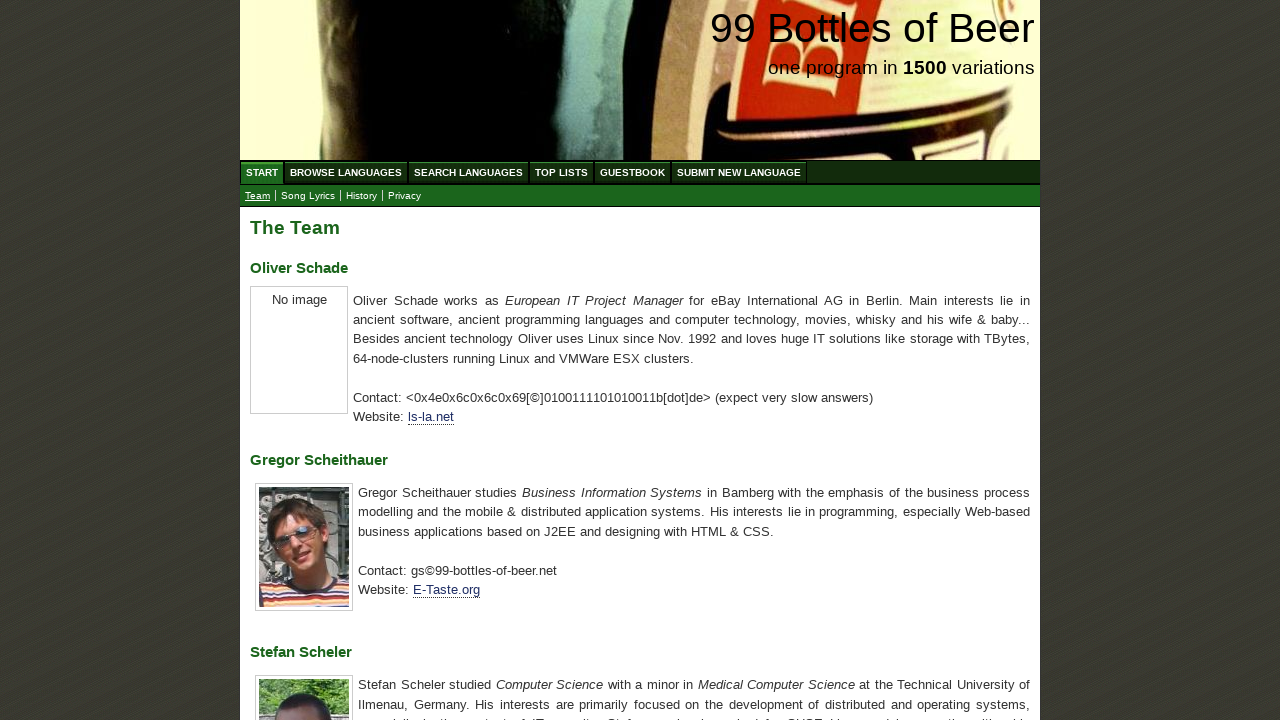

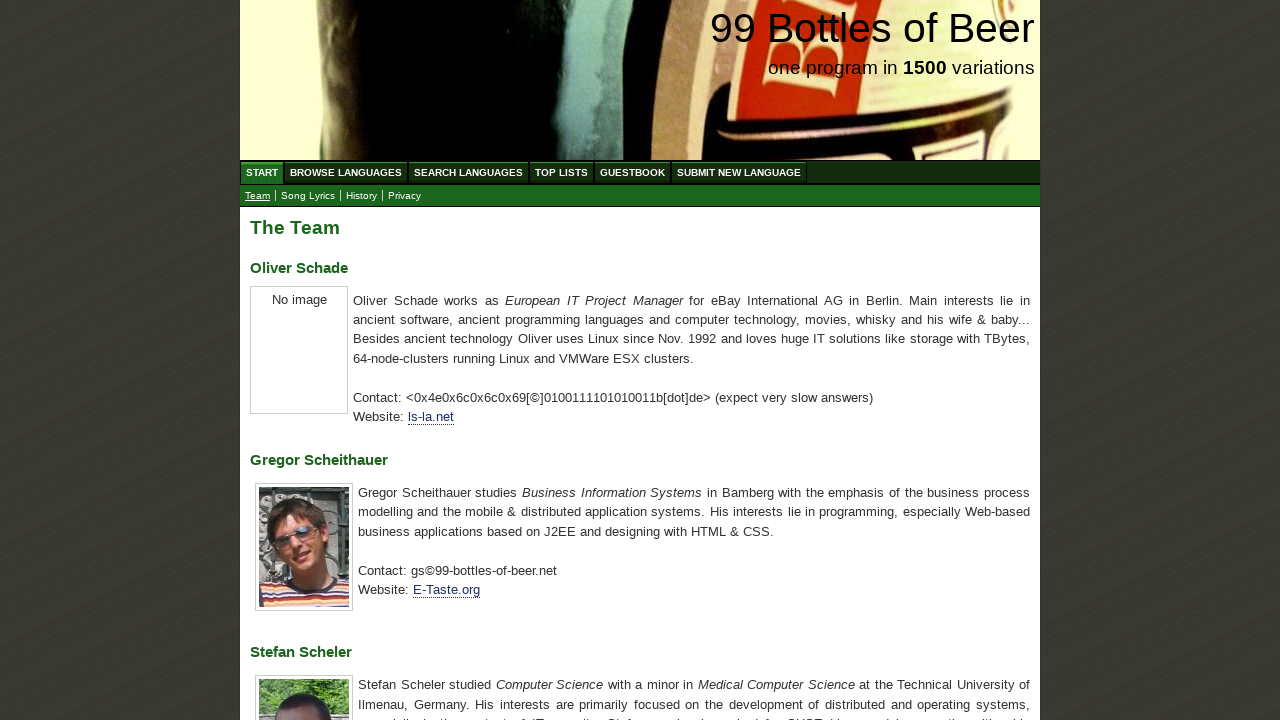